Tests that clicking the Due column header twice sorts the table data in descending order by verifying the dollar amounts are properly ordered.

Starting URL: http://the-internet.herokuapp.com/tables

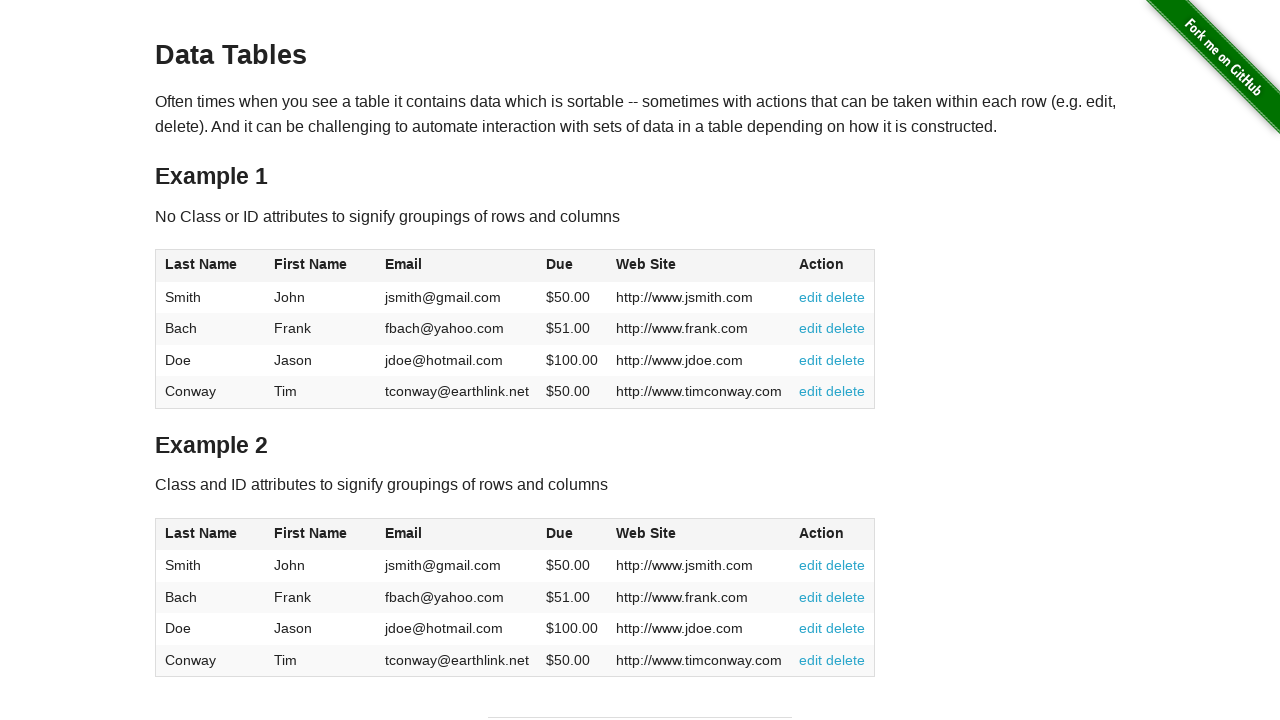

Clicked Due column header first time for ascending sort at (572, 266) on #table1 thead tr th:nth-of-type(4)
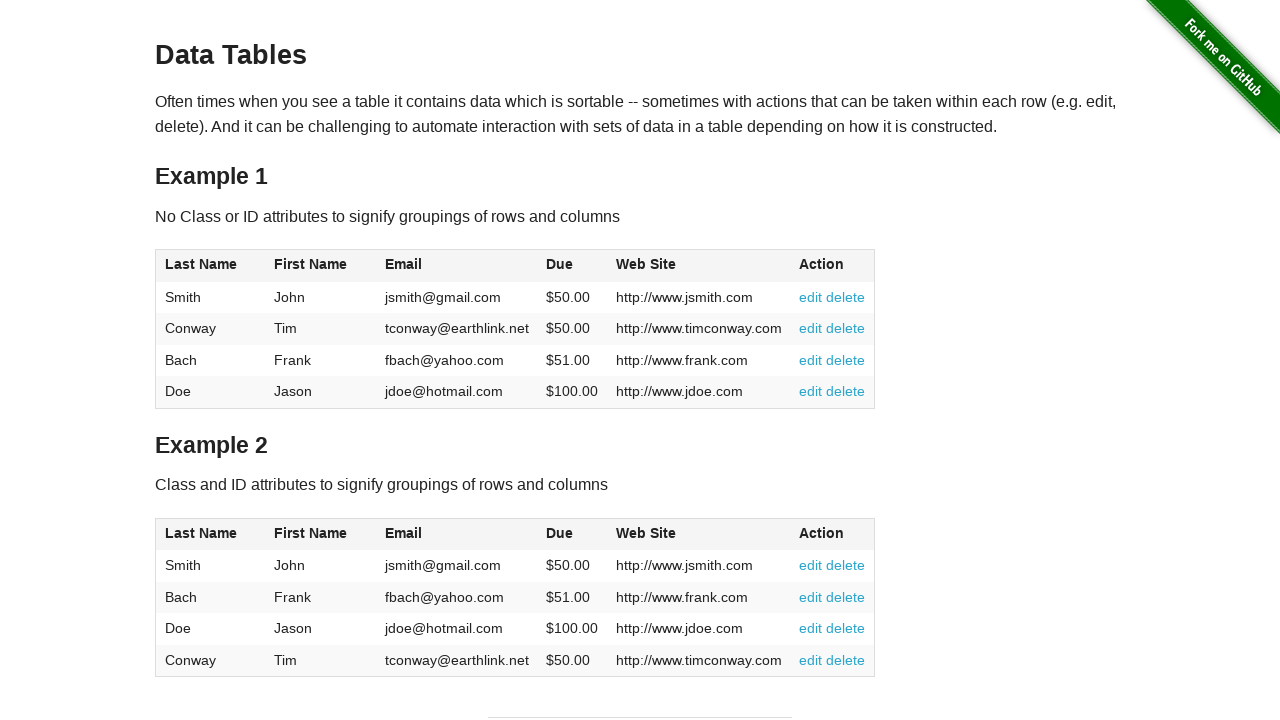

Clicked Due column header second time to sort in descending order at (572, 266) on #table1 thead tr th:nth-of-type(4)
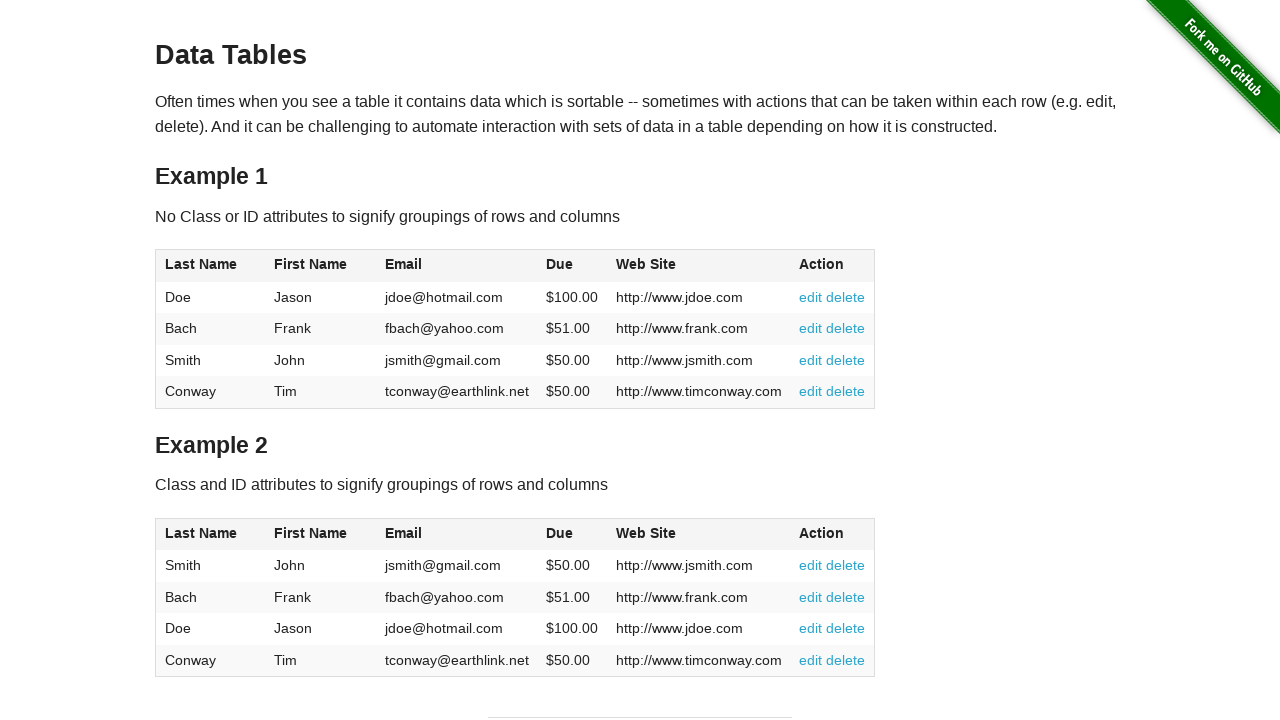

Waited for Due column cells to be present
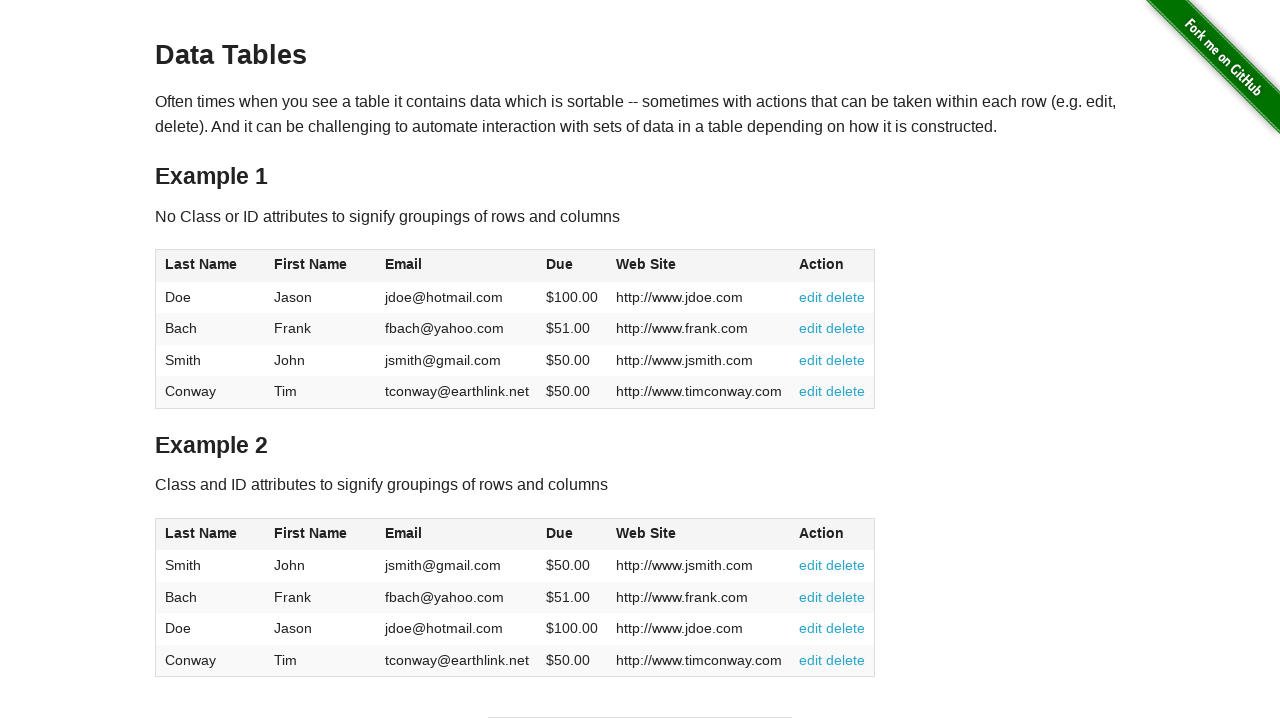

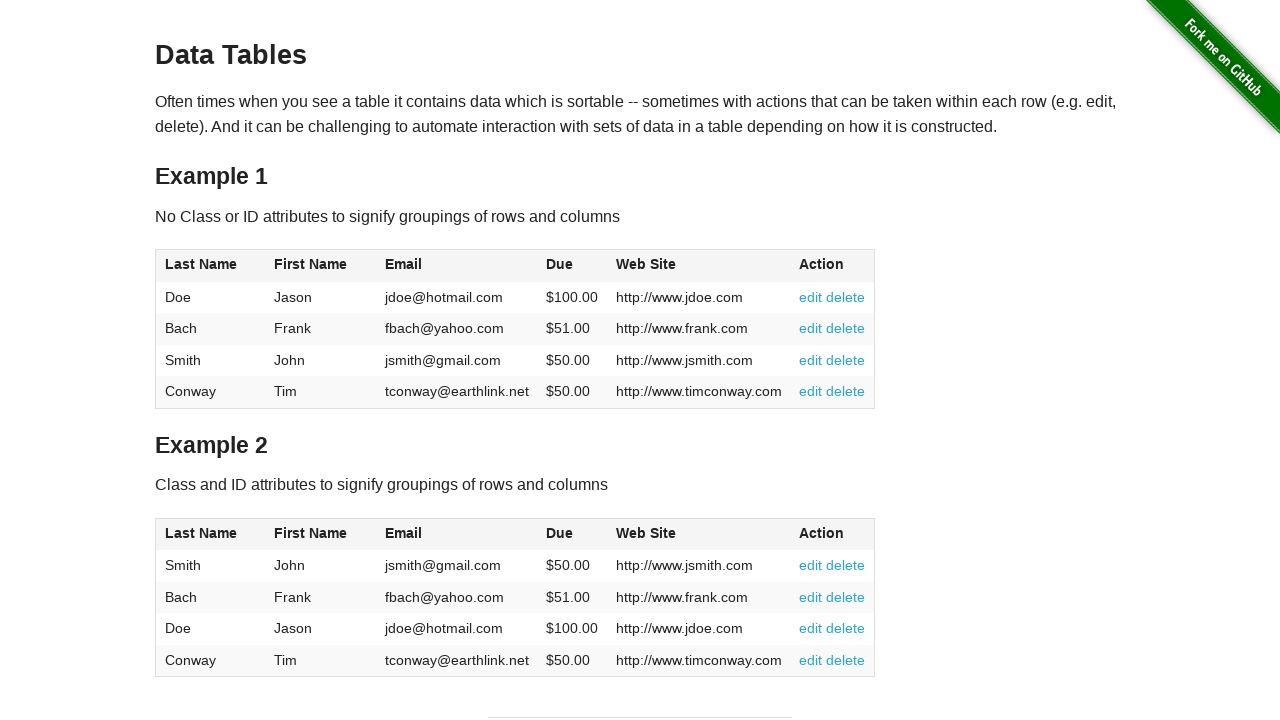